Tests calendar interaction by clicking on specific date cells and verifying the result, with conditional logic to click an alternative date if needed

Starting URL: https://softwaretestingpro.github.io/Automation/Intermediate/I-2.04-Calendar.html

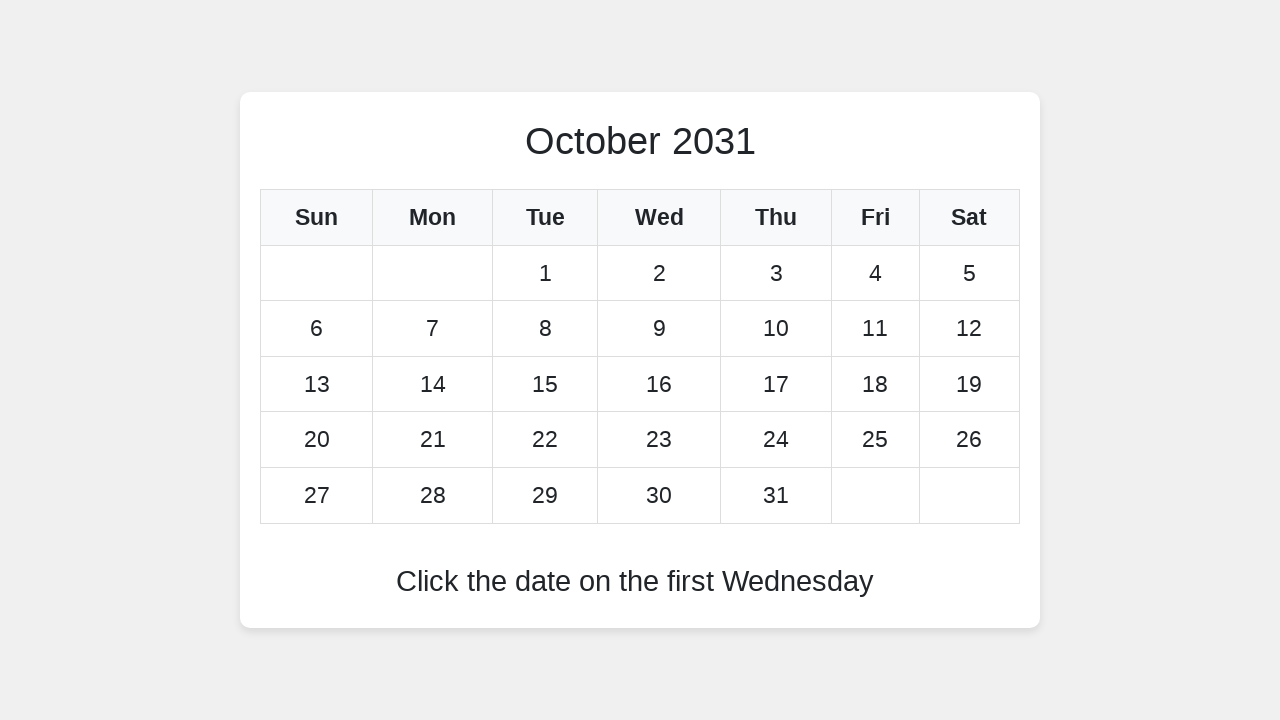

Navigated to calendar test page
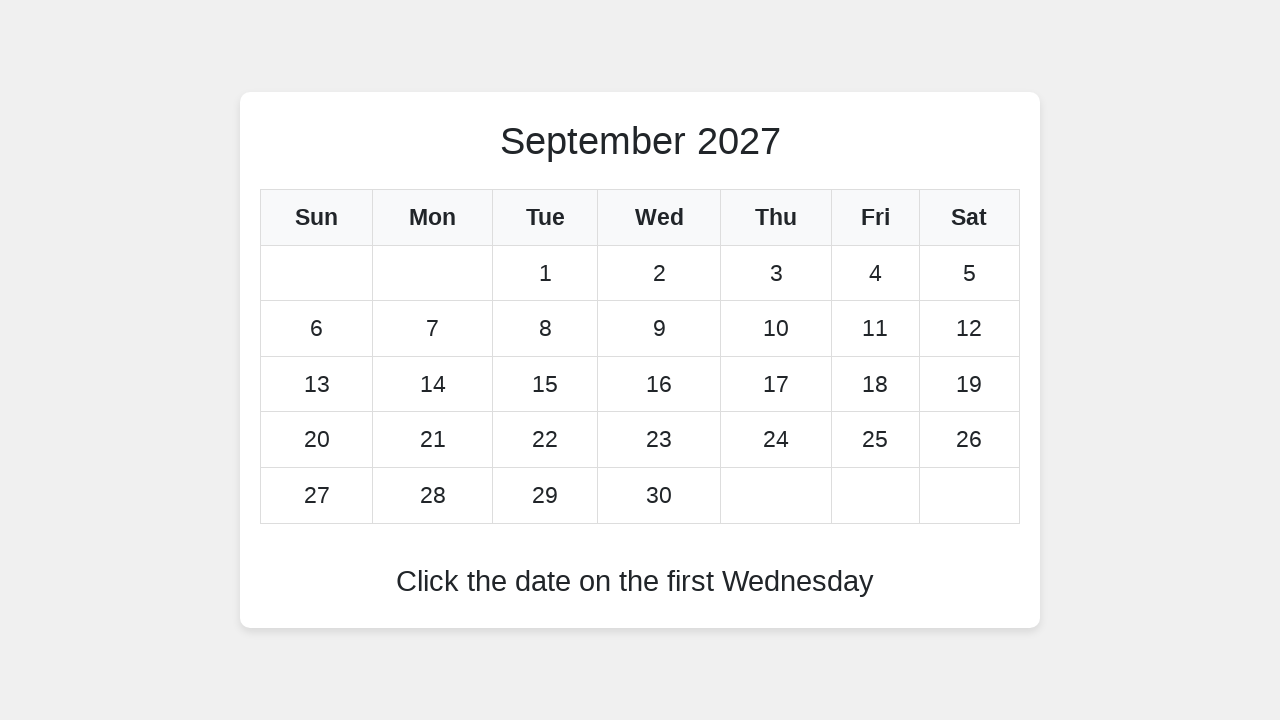

Located calendar table element
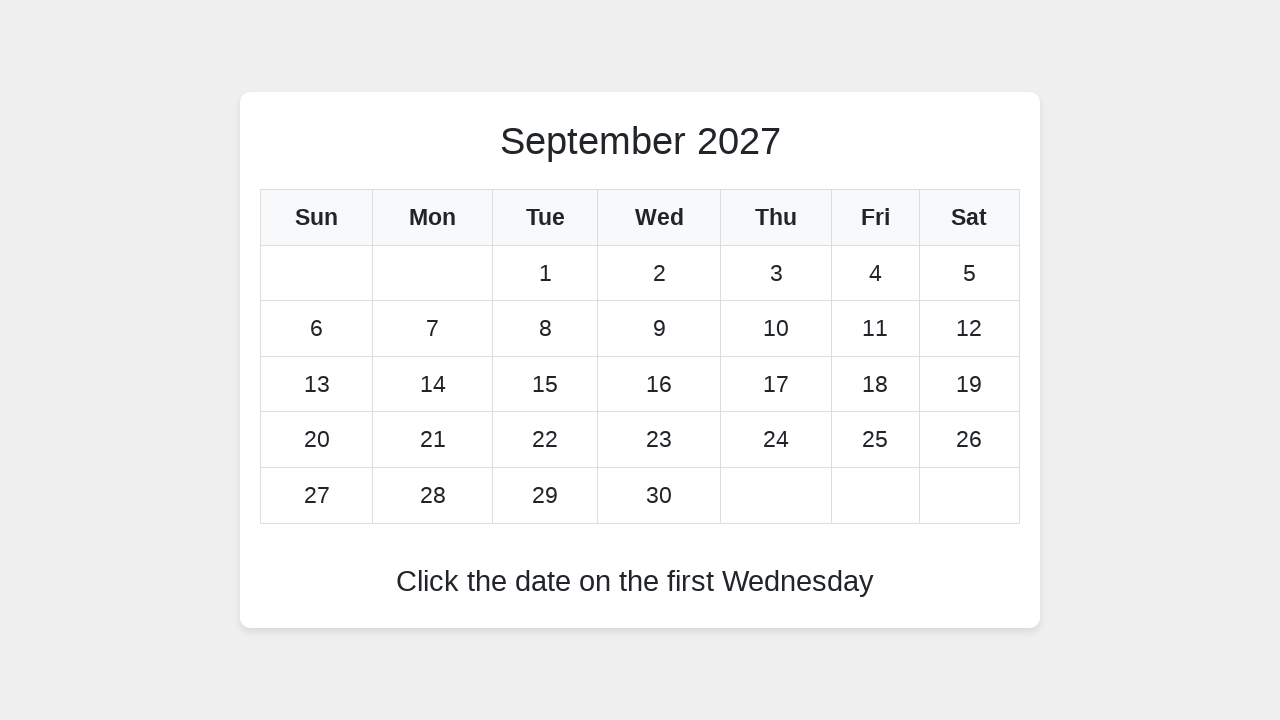

Clicked on first row, fourth column date cell at (659, 273) on table.calendar-table >> tr:nth-child(1) td:nth-child(4)
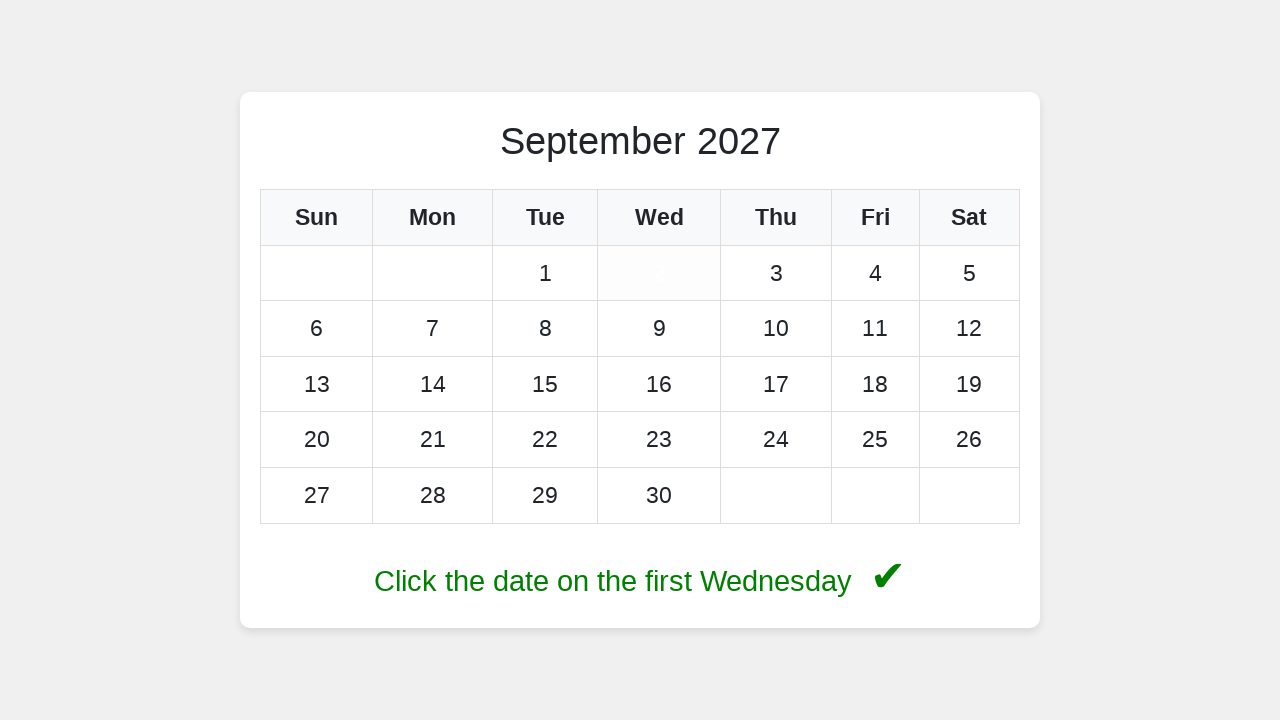

Located result element
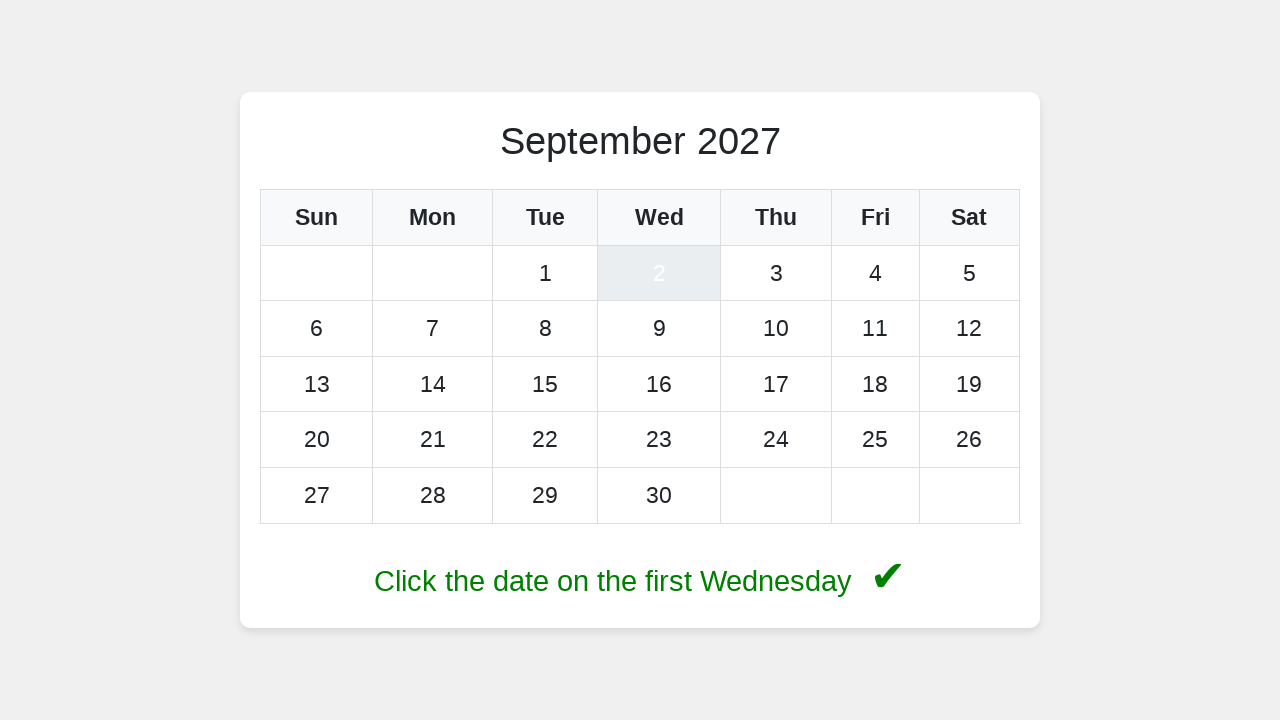

Retrieved result text: '✔'
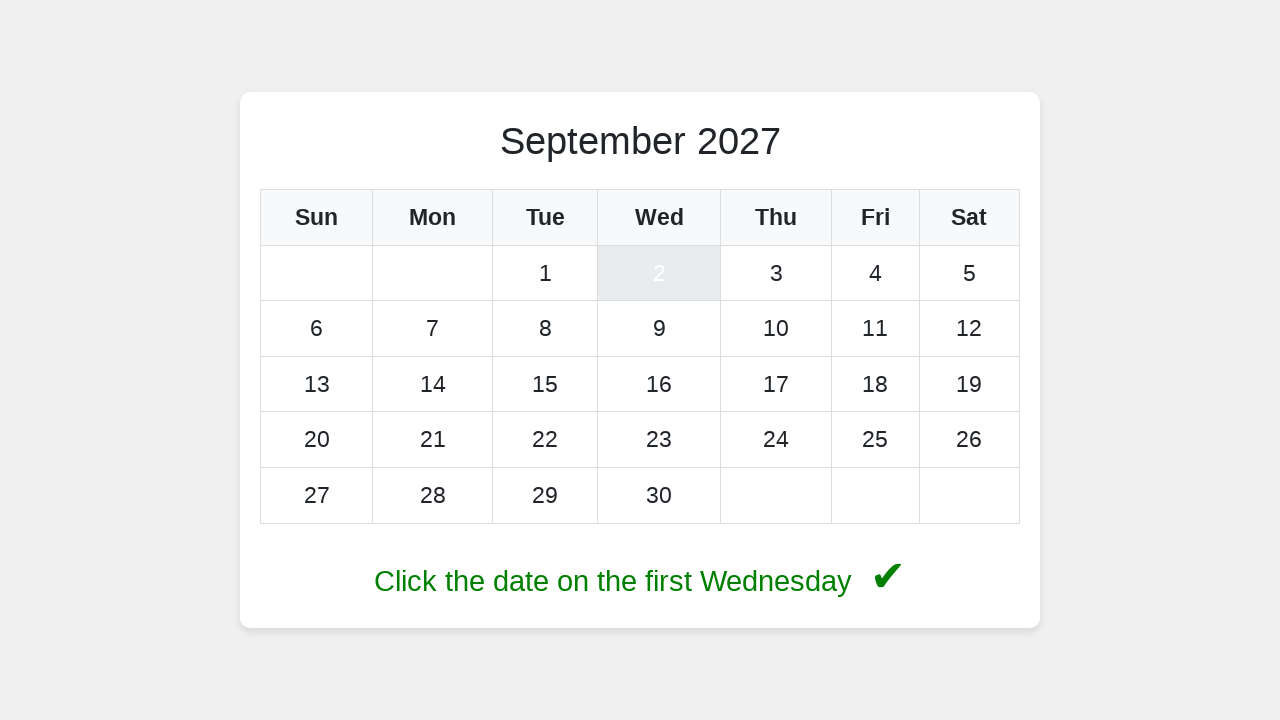

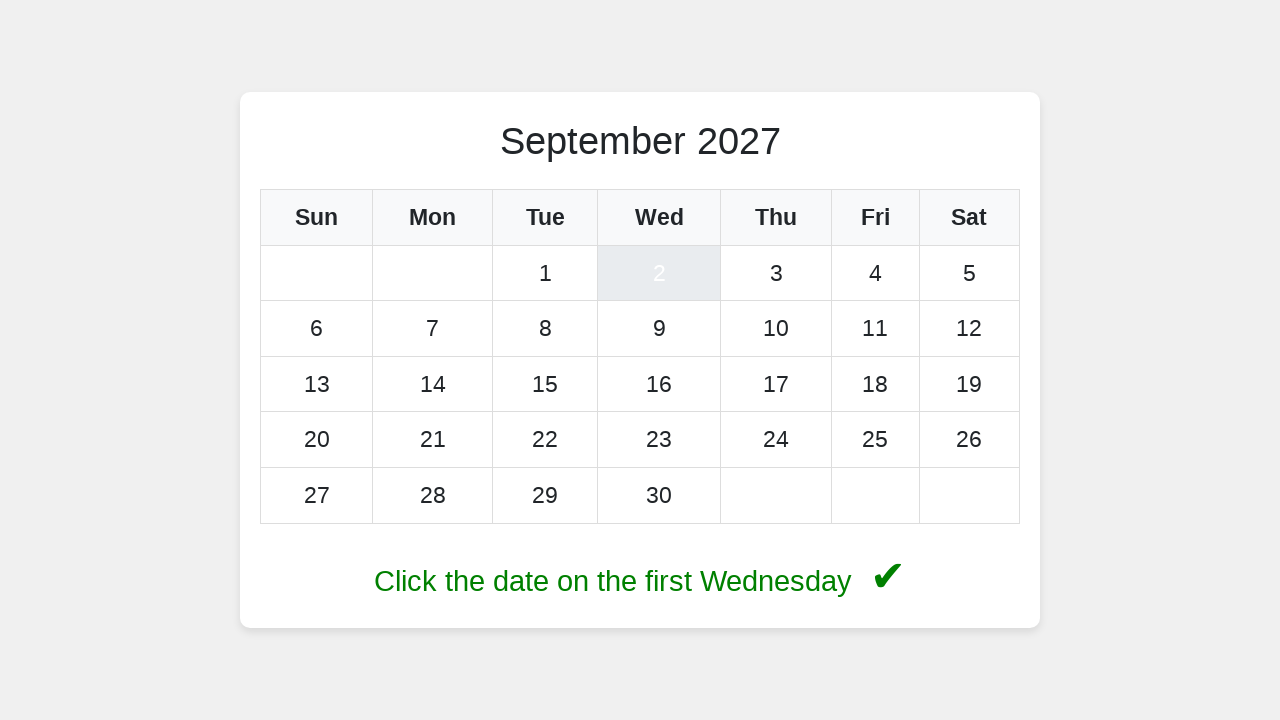